Tests navigation on qspiders.com by clicking the "PLACEMENT STATISTICS" link to verify link functionality

Starting URL: https://www.qspiders.com/

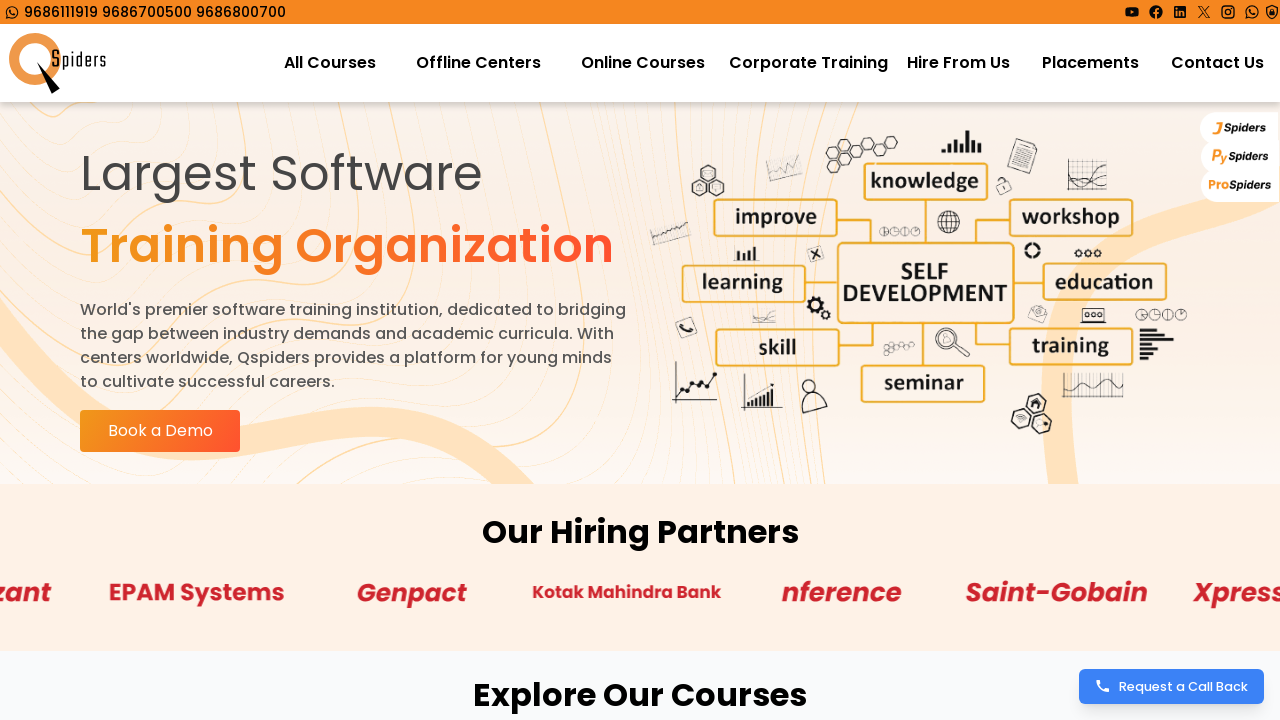

Clicked on the PLACEMENT STATISTICS link at (640, 361) on text= PLACEMENT STATISTICS 
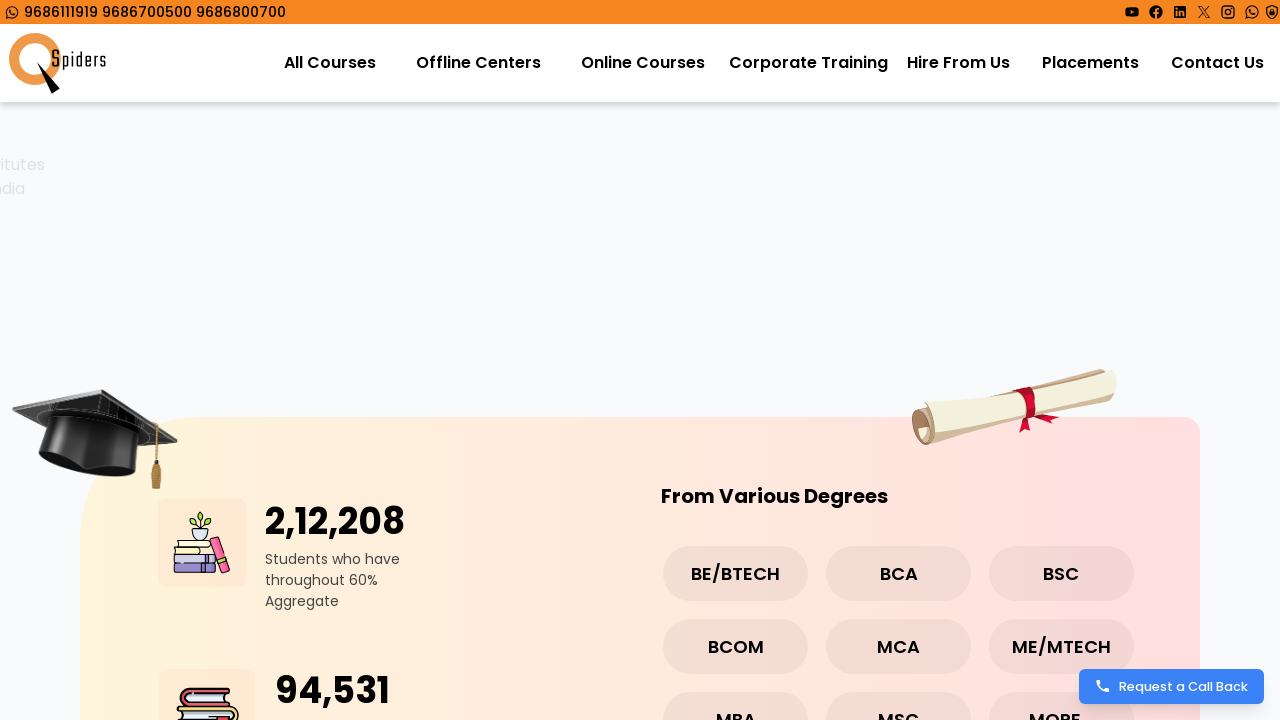

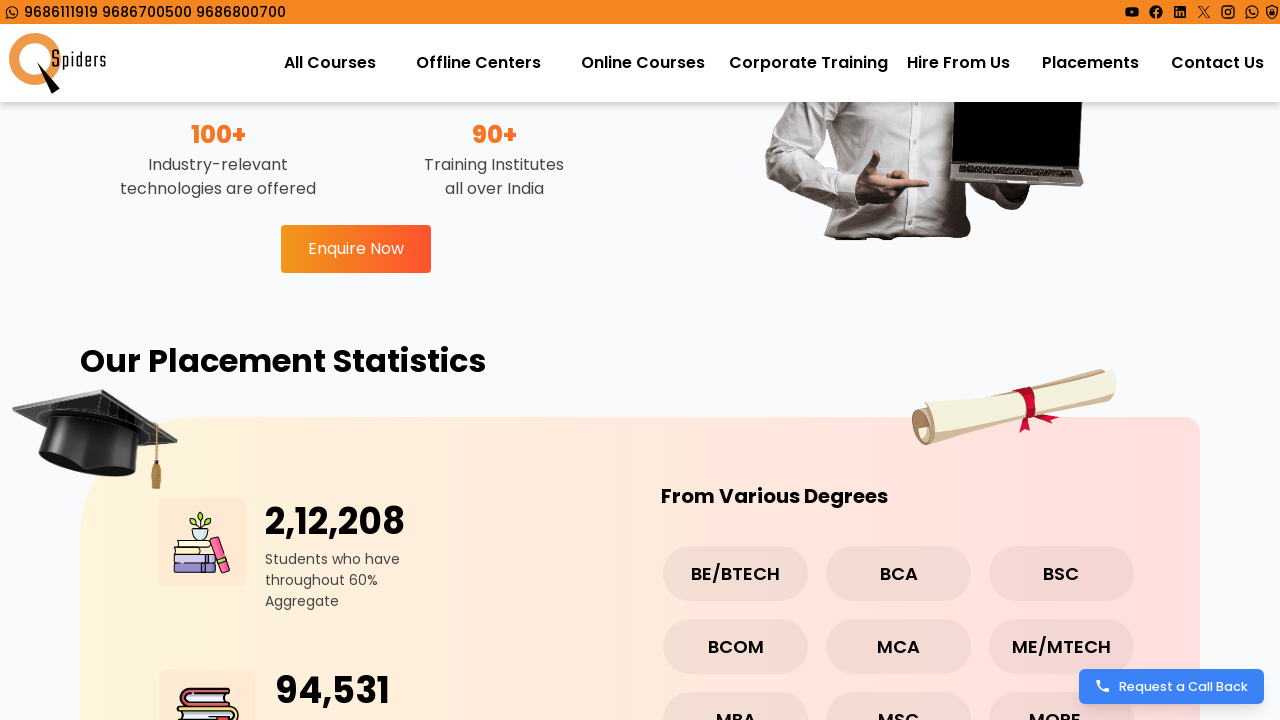